Tests JavaScript alert by clicking the JS Alert button, accepting the alert, and verifying the result message displays the correct confirmation text.

Starting URL: https://the-internet.herokuapp.com/javascript_alerts

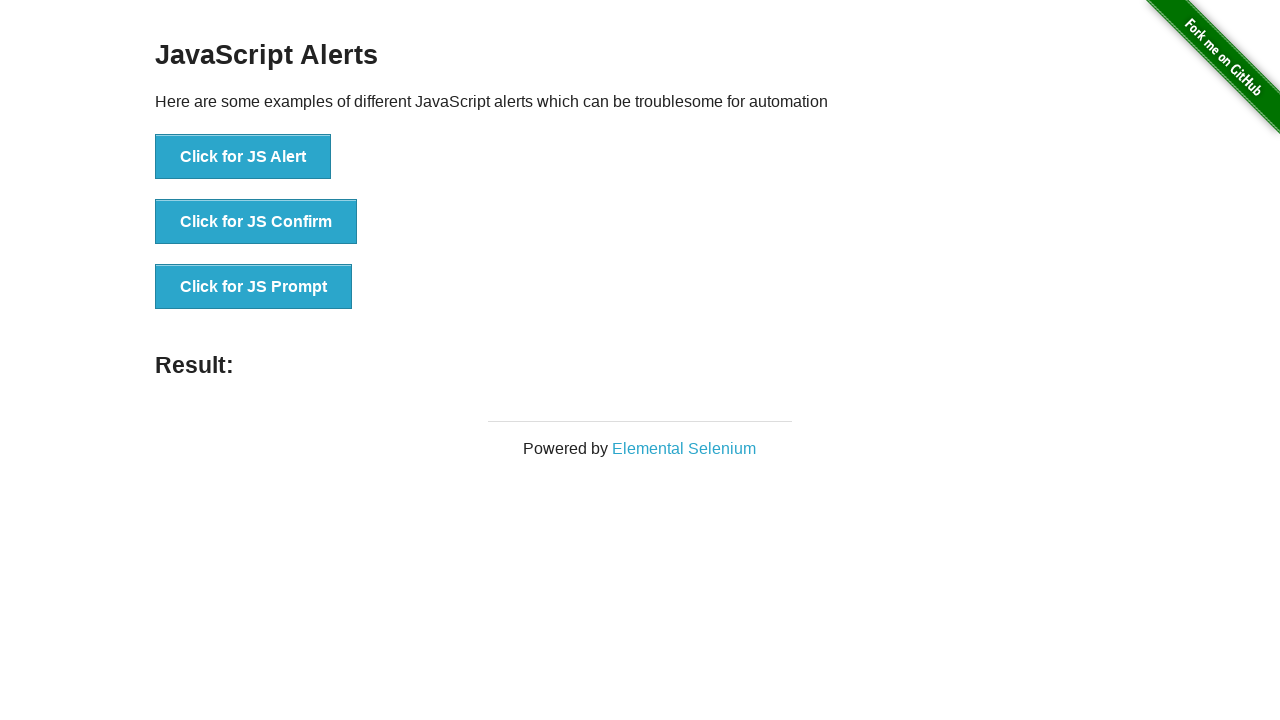

Clicked the JS Alert button at (243, 157) on button[onclick*='jsAlert']
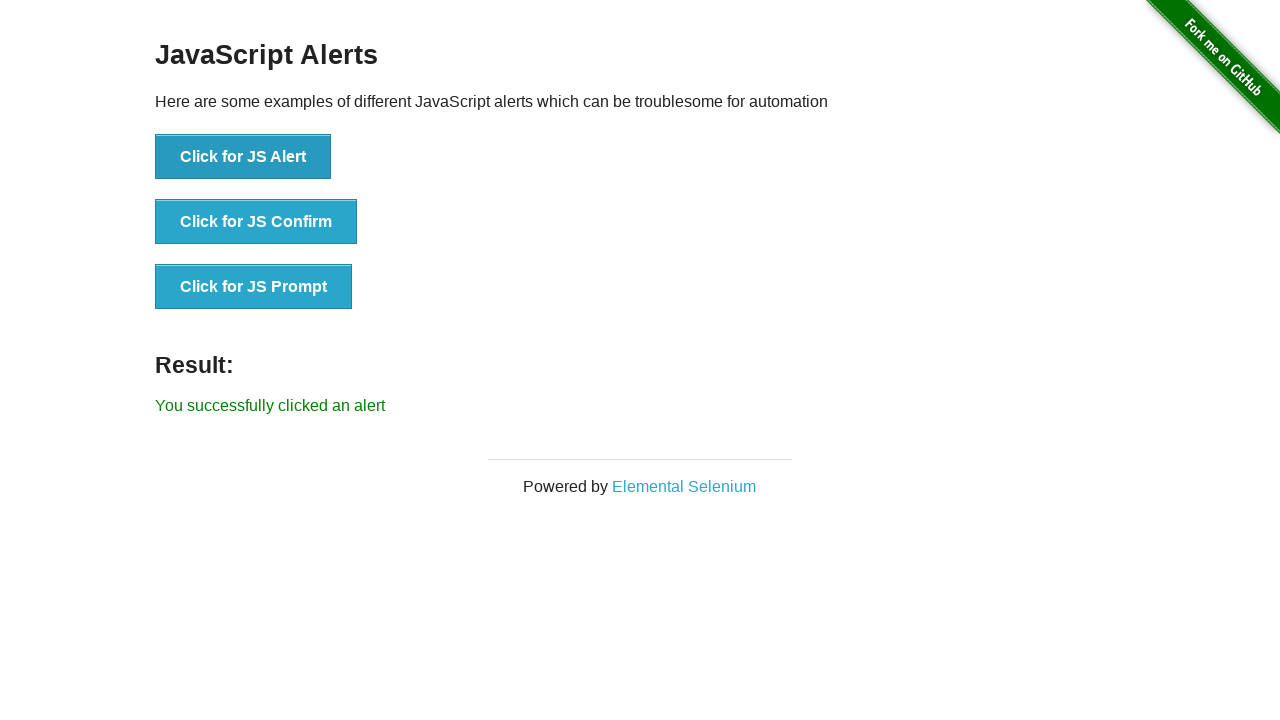

Set up dialog handler to accept alert
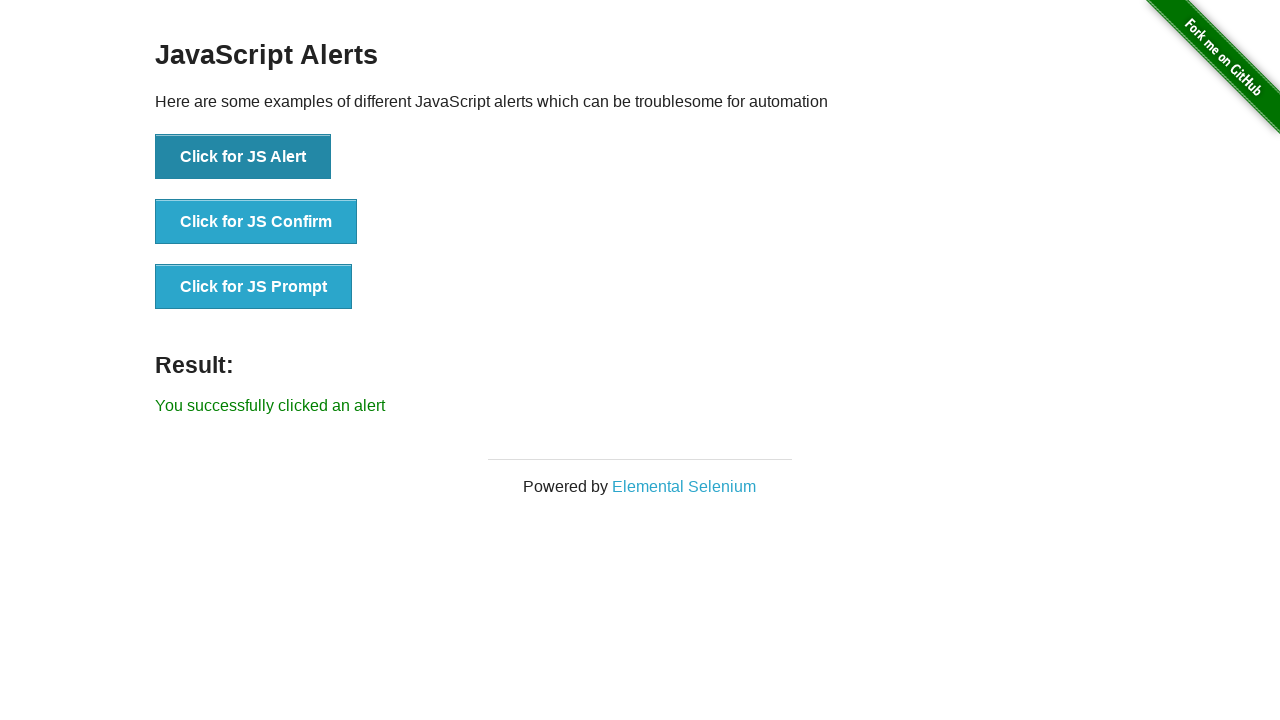

Result message element loaded after accepting alert
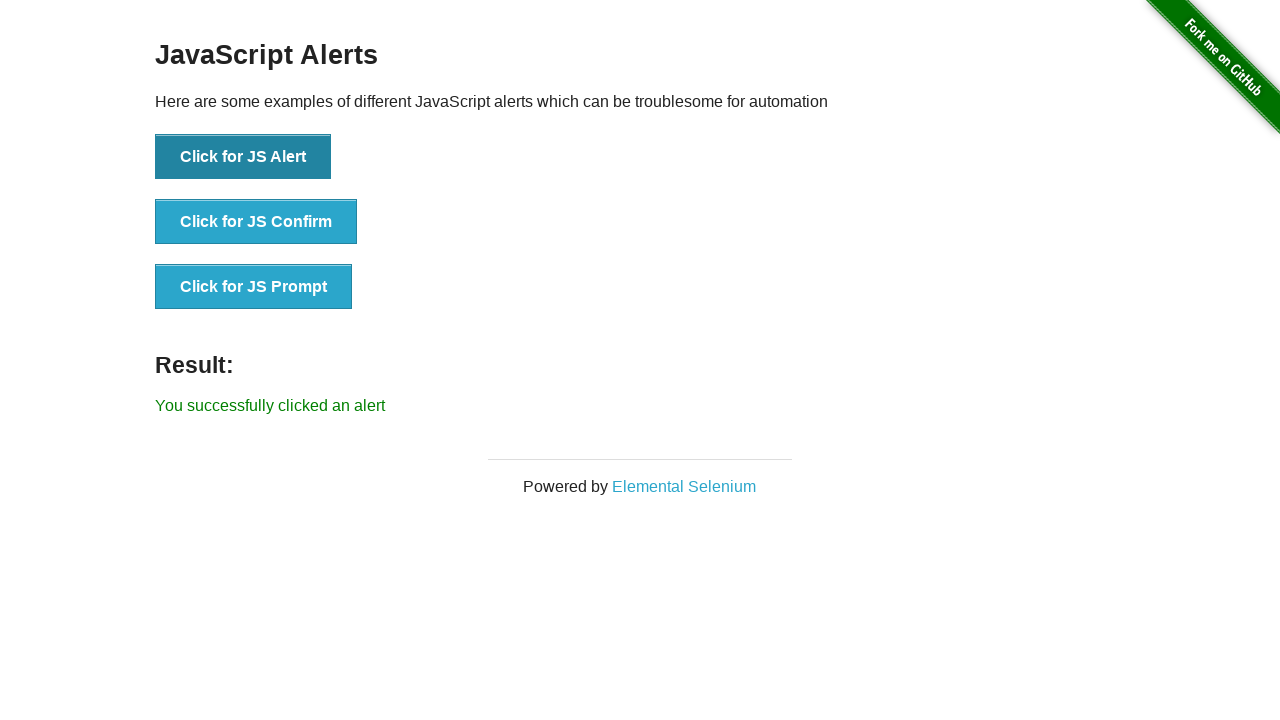

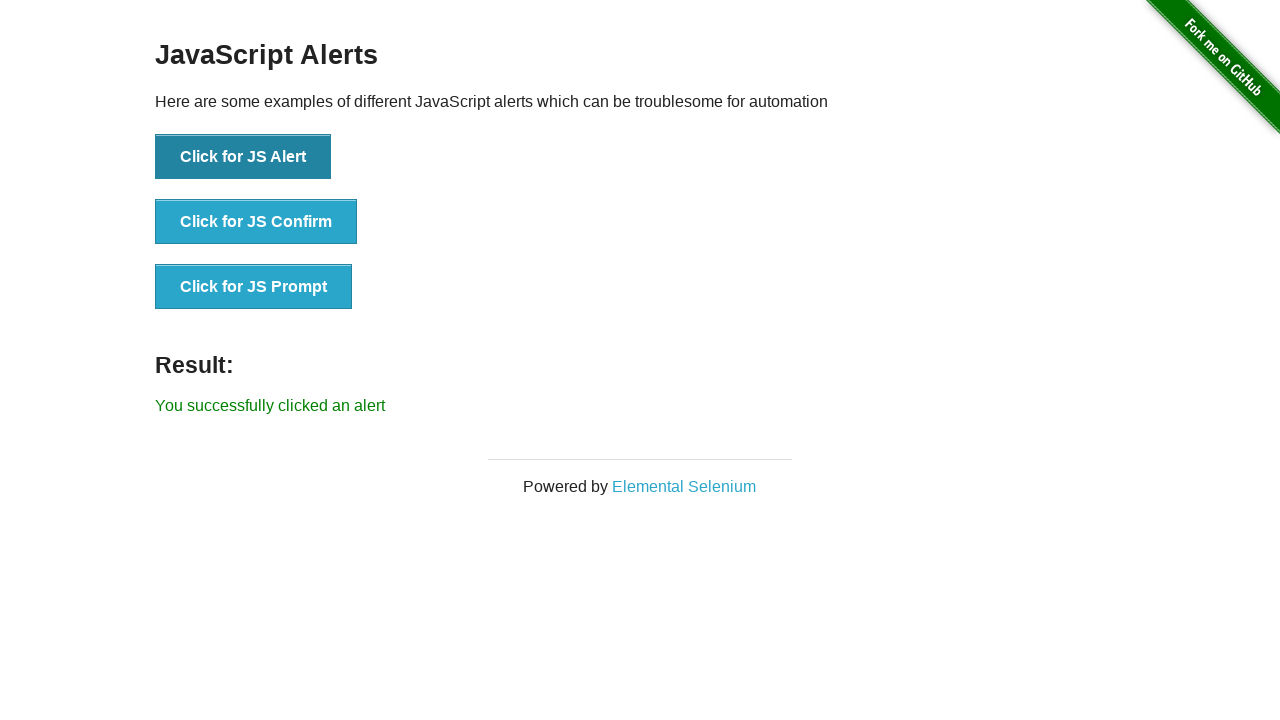